Tests that the counter displays the correct number of todo items as they are added

Starting URL: https://demo.playwright.dev/todomvc

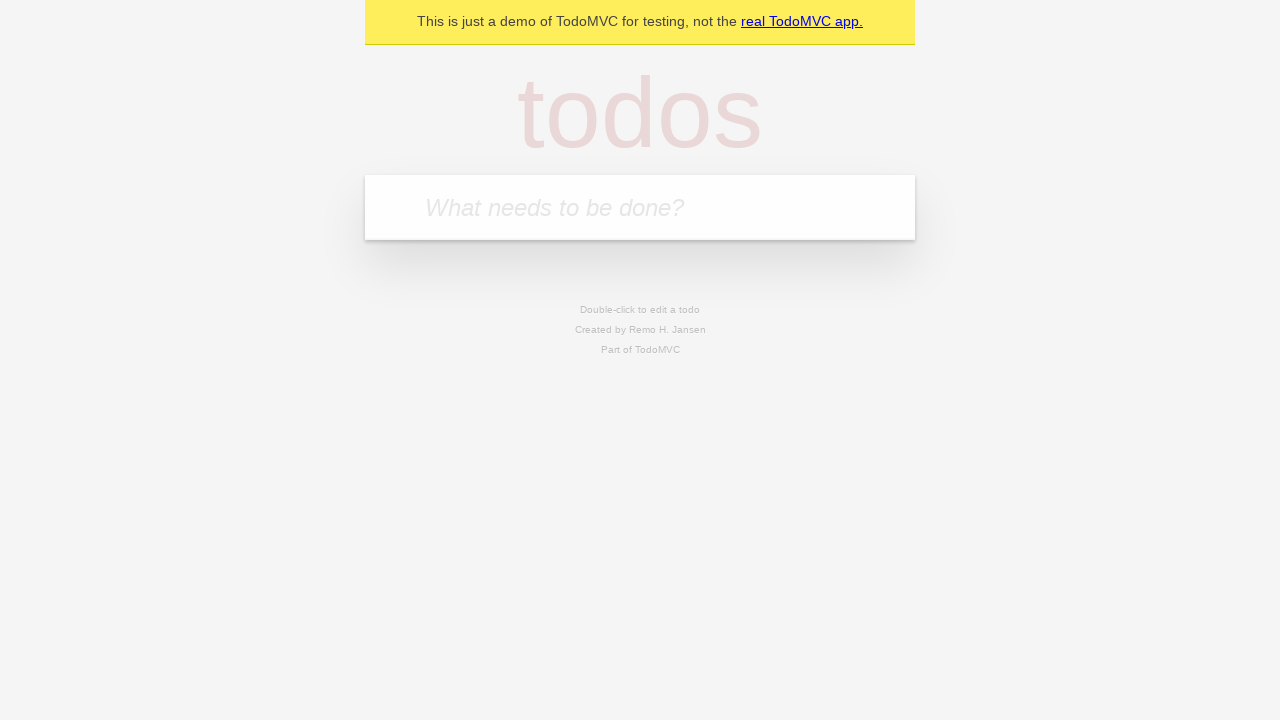

Located the new todo input field
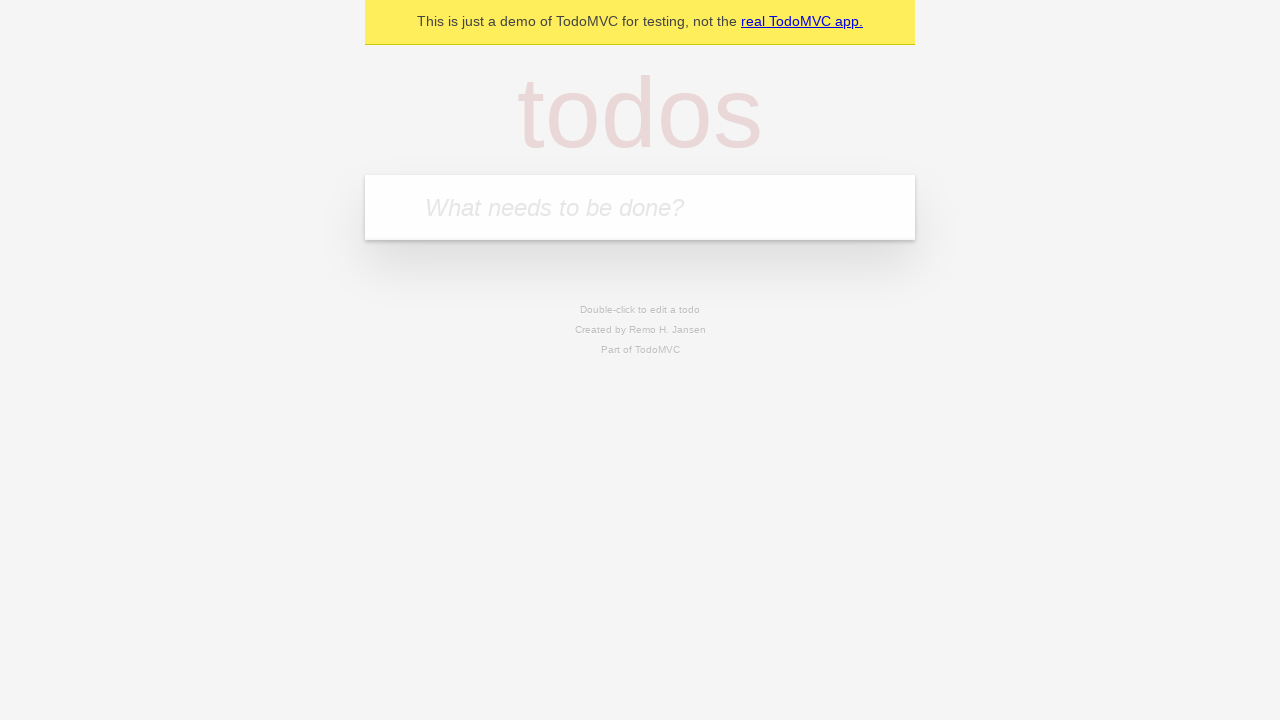

Filled first todo item 'buy some cheese' on internal:attr=[placeholder="What needs to be done?"i]
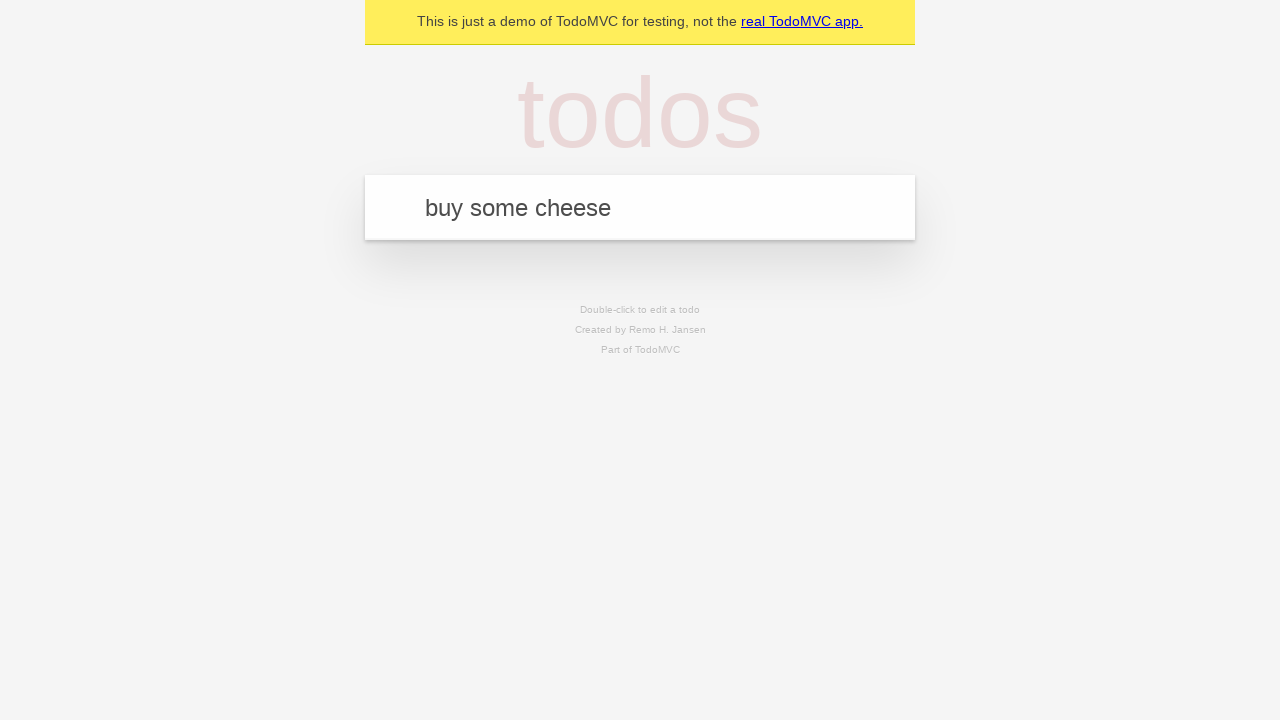

Pressed Enter to add first todo item on internal:attr=[placeholder="What needs to be done?"i]
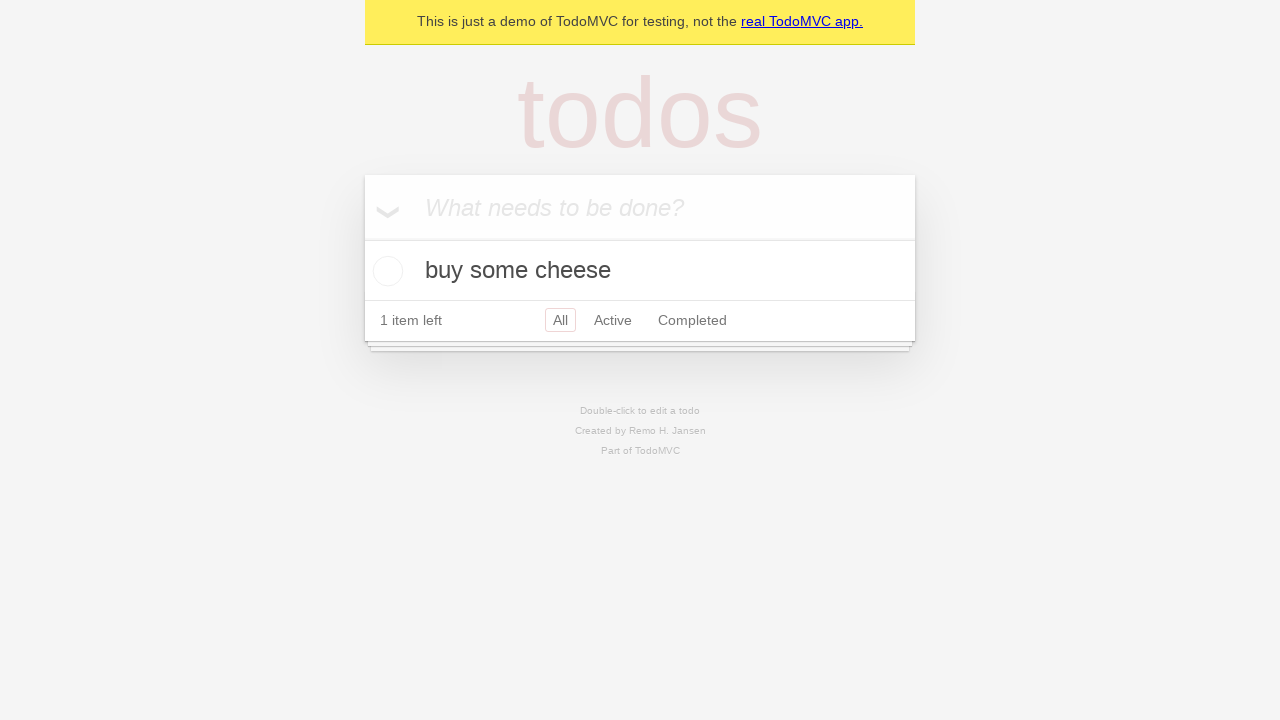

Todo counter element appeared showing 1 item
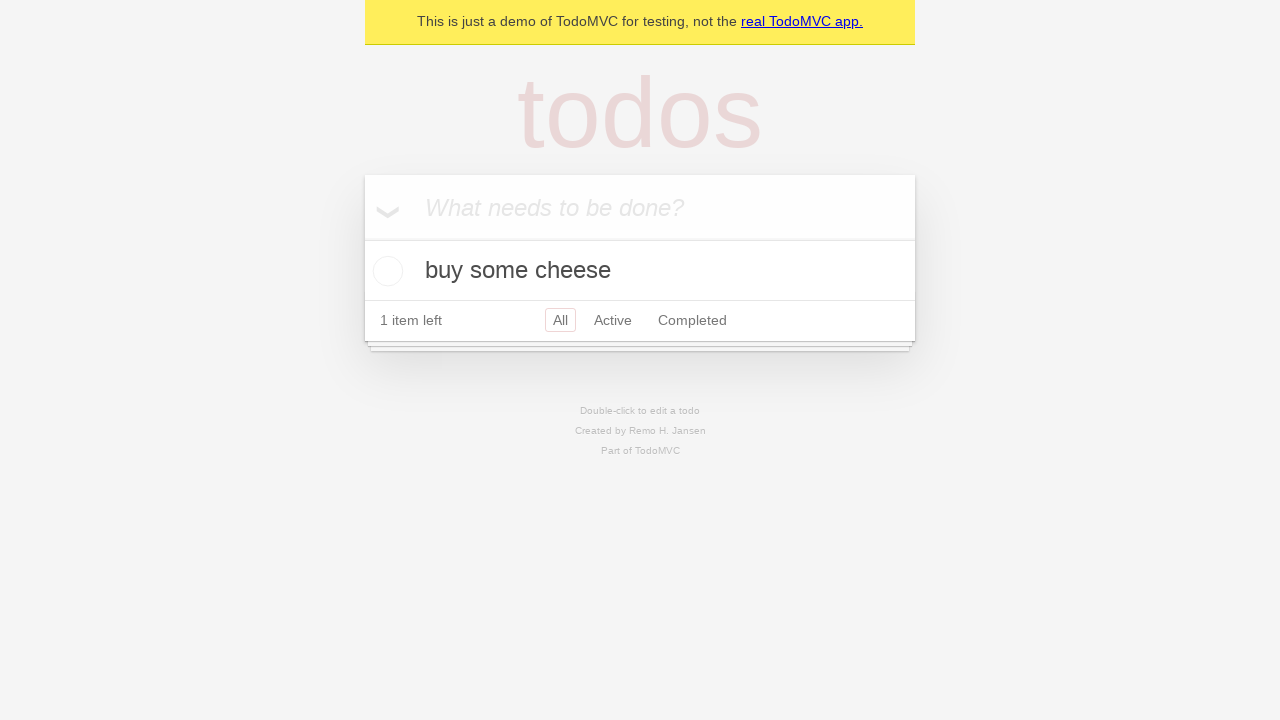

Filled second todo item 'feed the cat' on internal:attr=[placeholder="What needs to be done?"i]
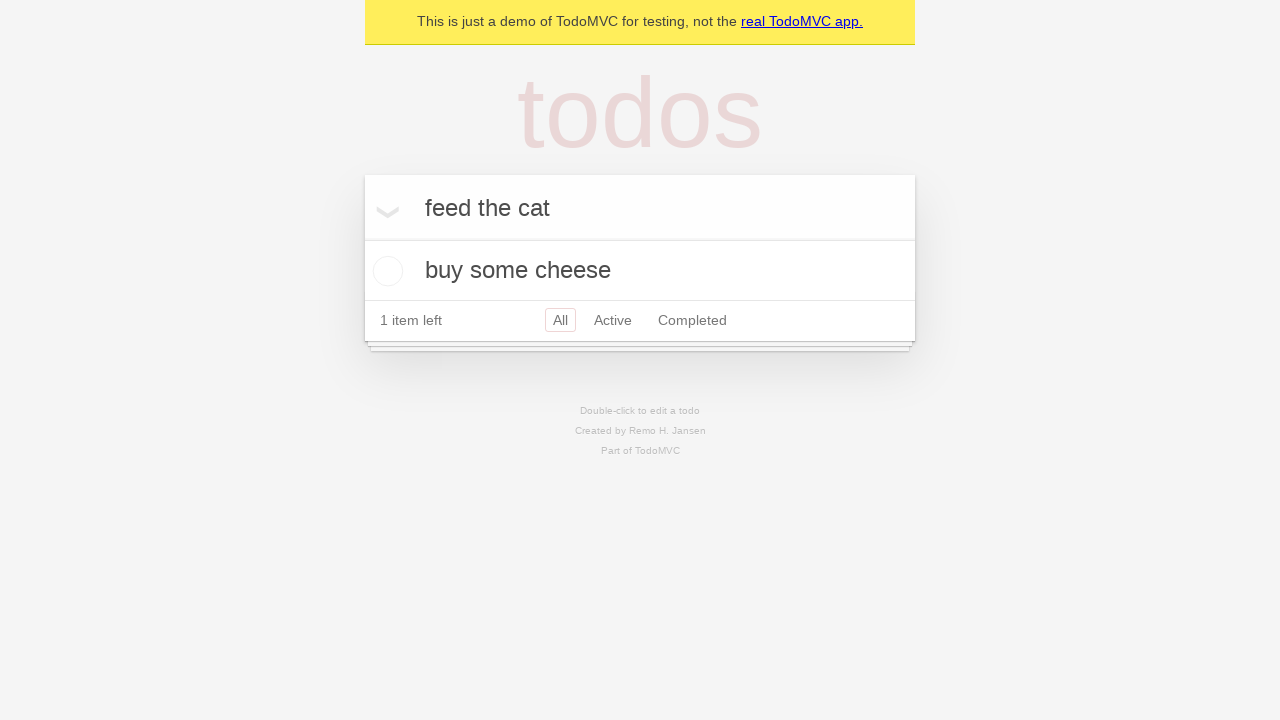

Pressed Enter to add second todo item on internal:attr=[placeholder="What needs to be done?"i]
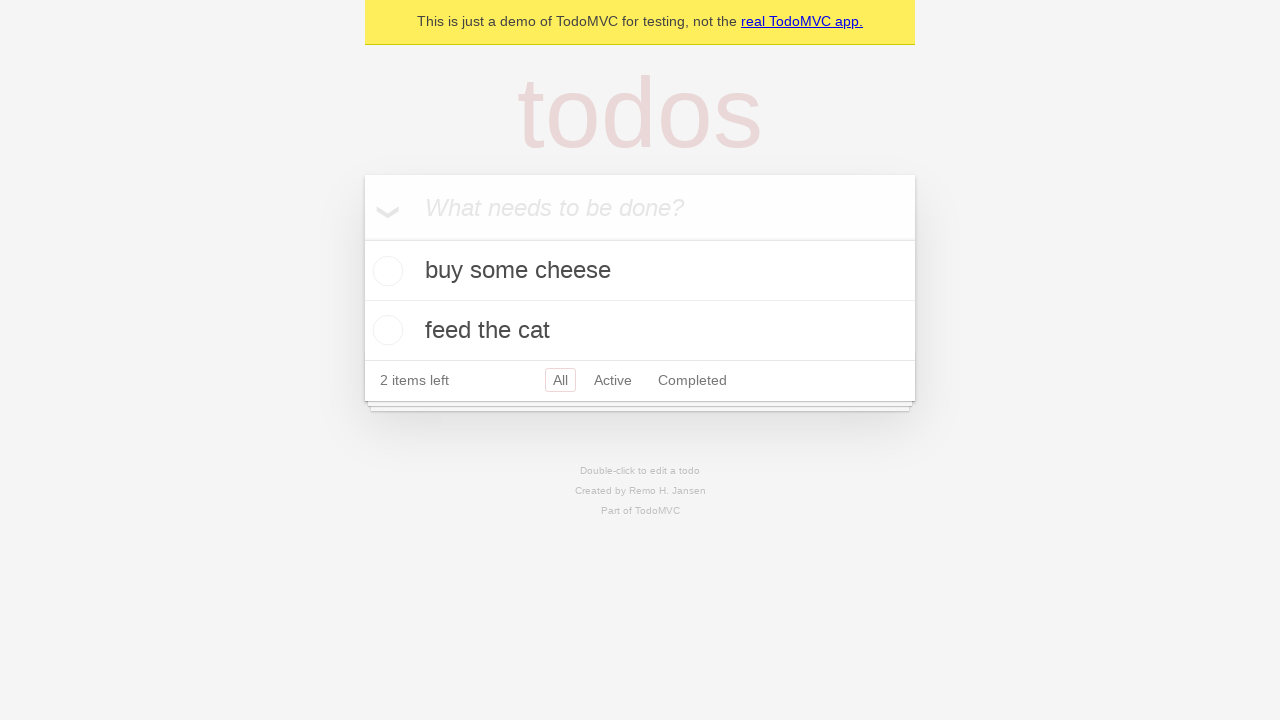

Todo counter updated to display 2 items
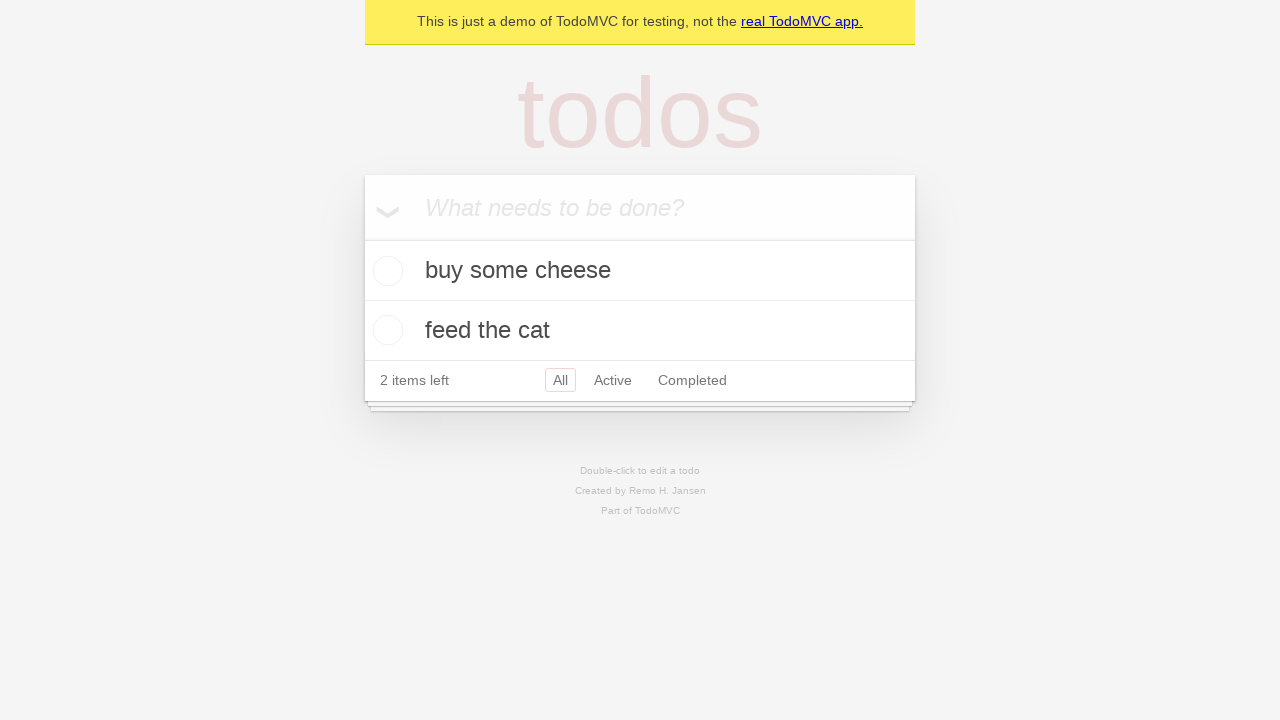

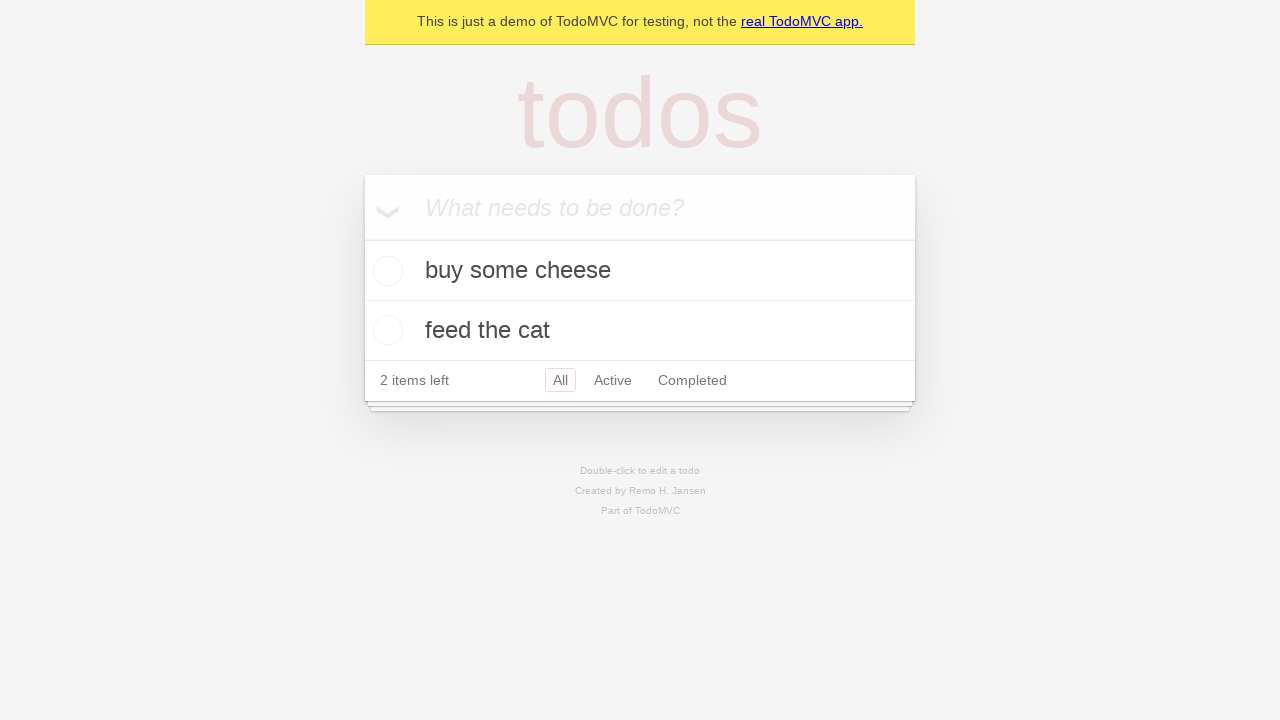